Tests the text box form by filling in the current address field with a sample address

Starting URL: https://demoqa.com/text-box

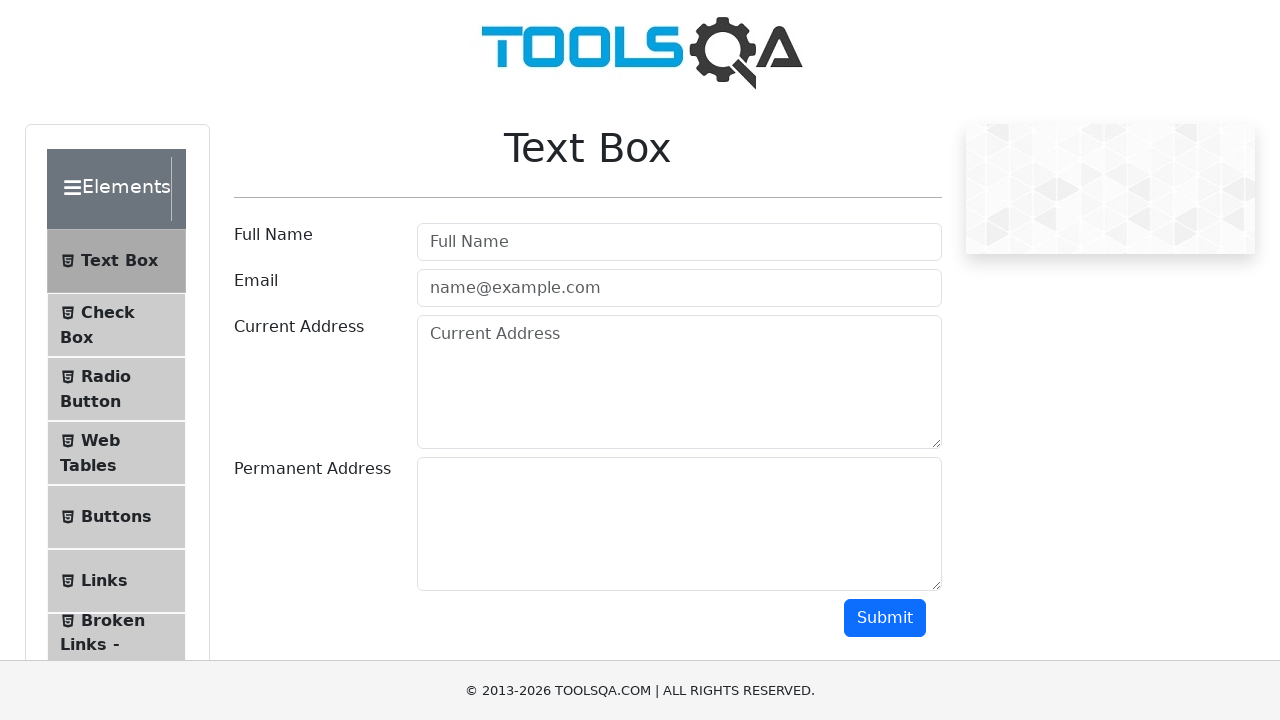

Filled current address field with sample address 'HATAY ANTAKYA guru guru MAHALLESİ guru SOKAK NO guru' on #currentAddress
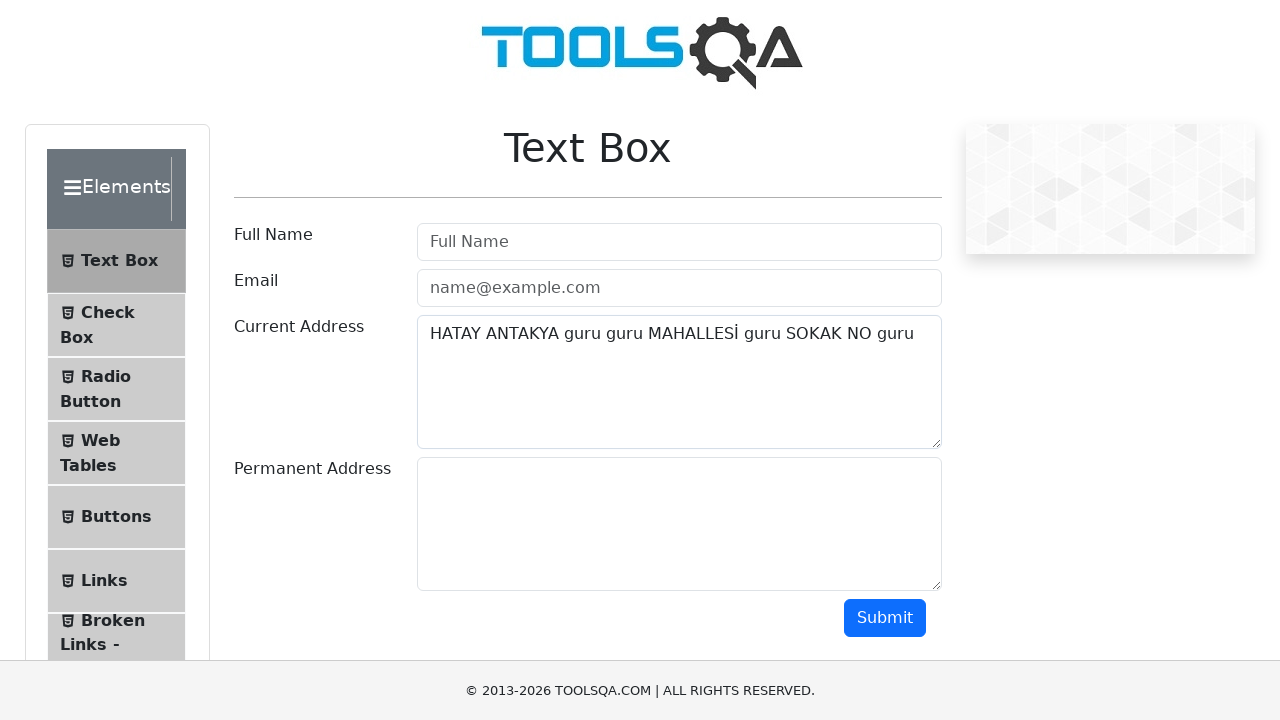

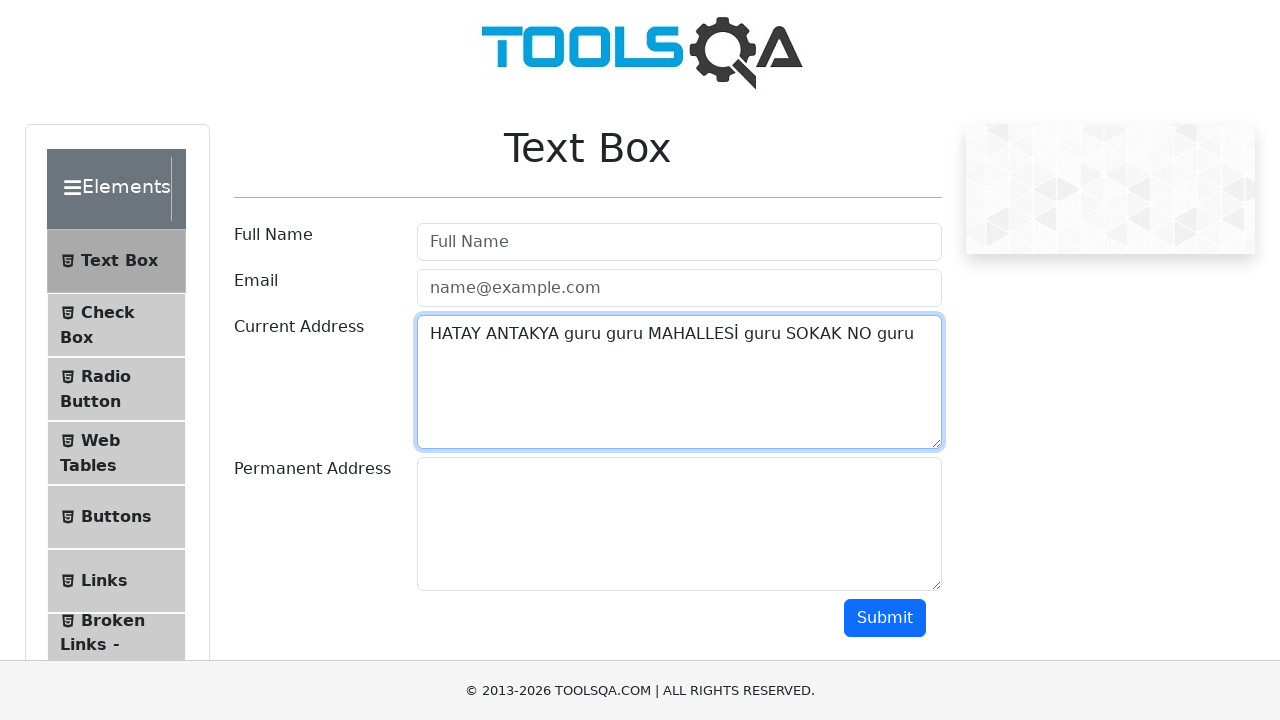